Tests navigation through the top menu by clicking on the first three menu items

Starting URL: https://www.redmine.org/

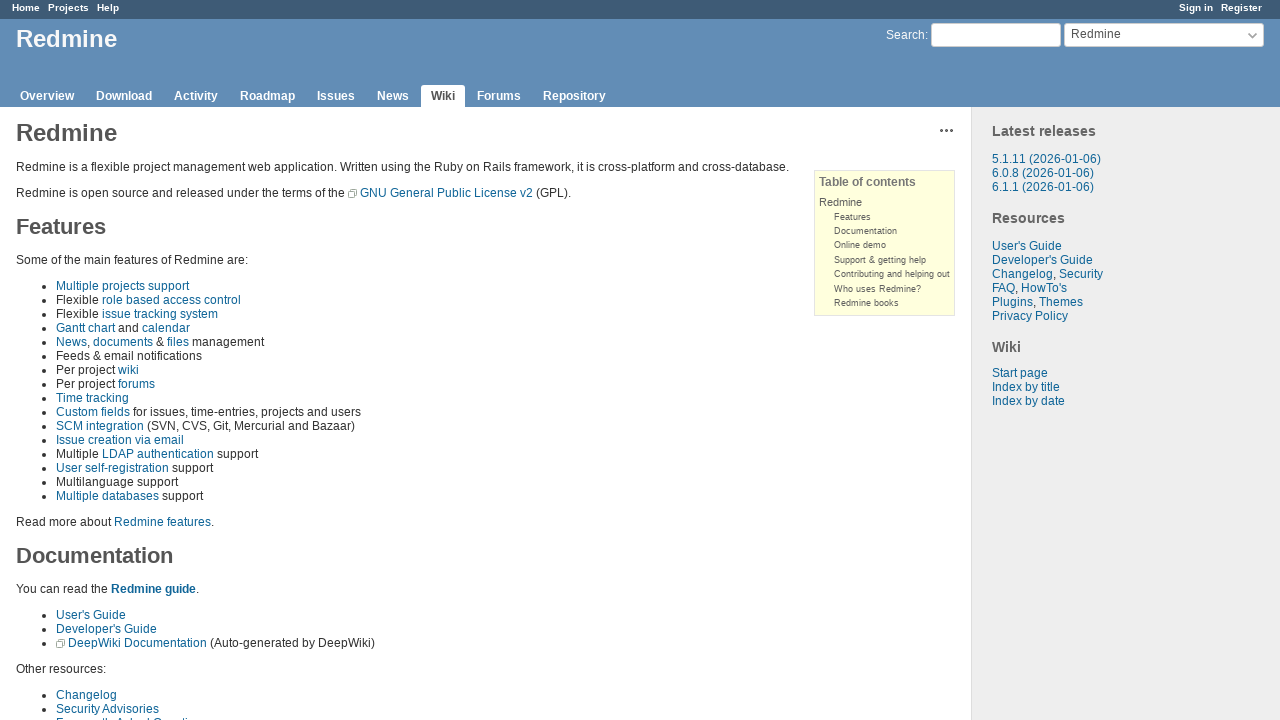

Clicked first menu item in top menu at (26, 8) on xpath=//*[@id="top-menu"]/ul/li[1]/a
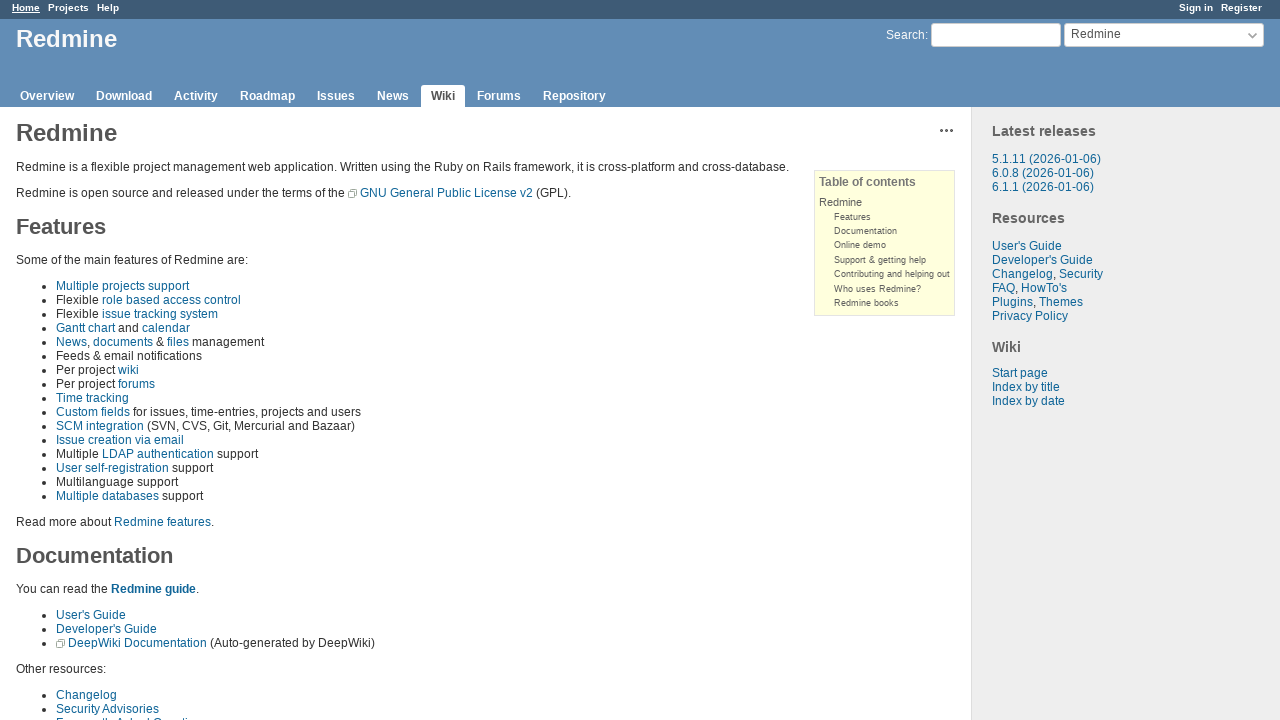

Clicked second menu item in top menu at (68, 8) on xpath=//*[@id="top-menu"]/ul/li[2]/a
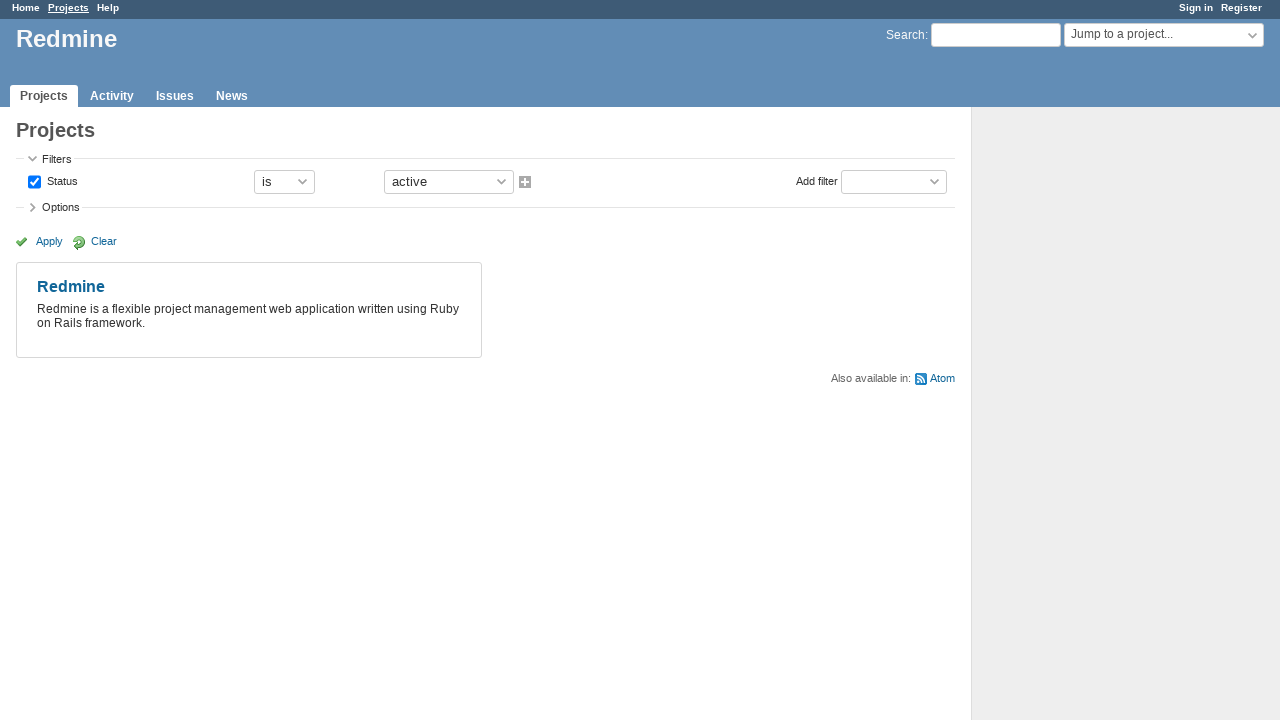

Clicked third menu item in top menu at (108, 8) on xpath=//*[@id="top-menu"]/ul/li[3]/a
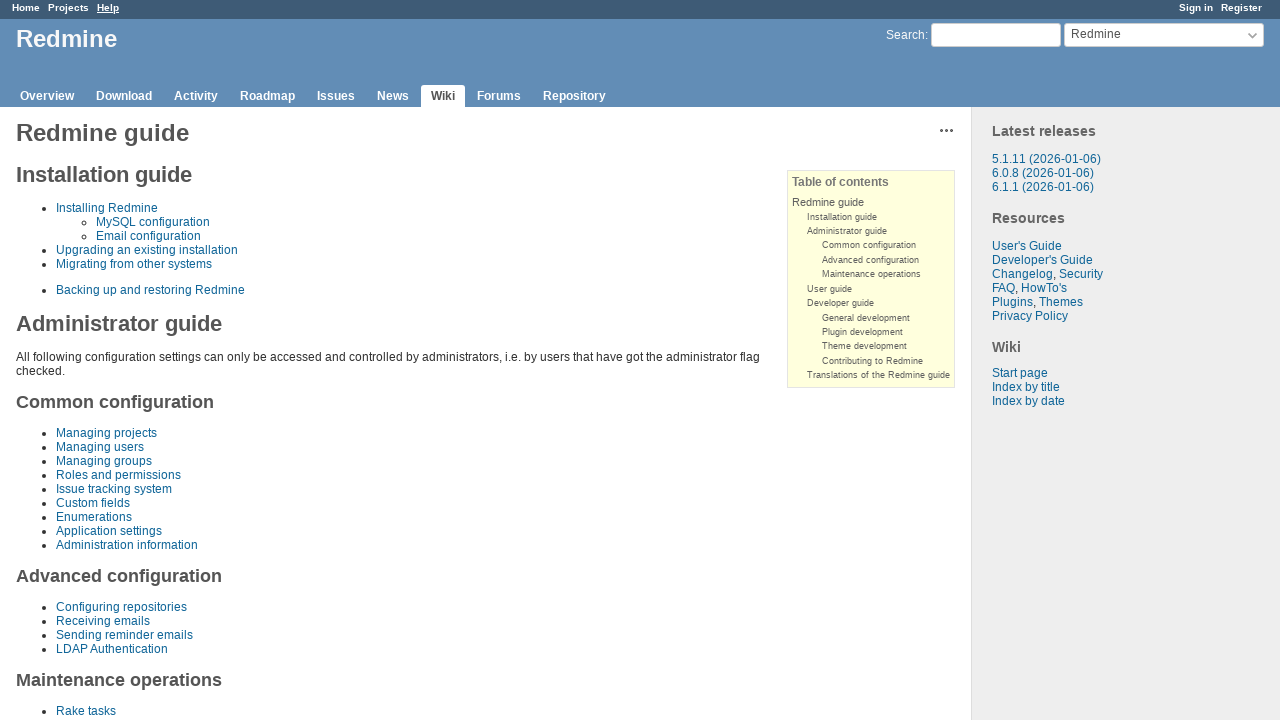

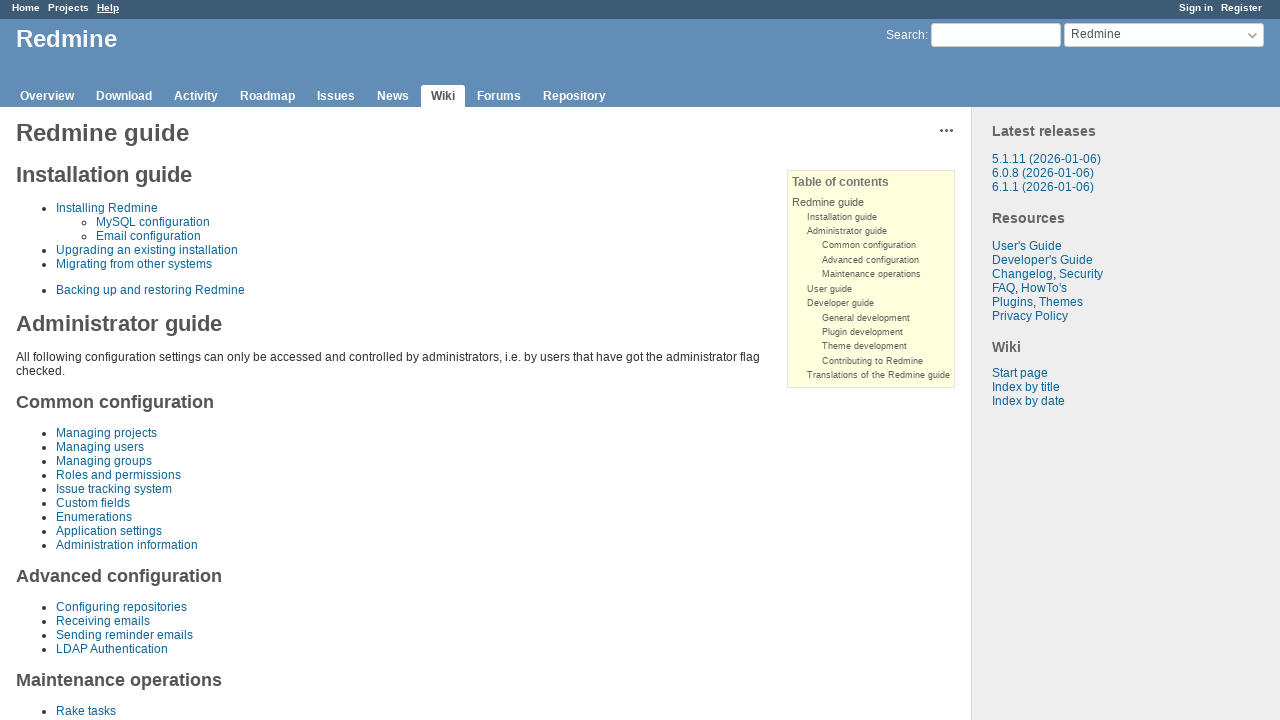